Tests browser window handling by opening a new tab and a new window, verifying content in each, and closing them to return to the original window.

Starting URL: https://demoqa.com/browser-windows

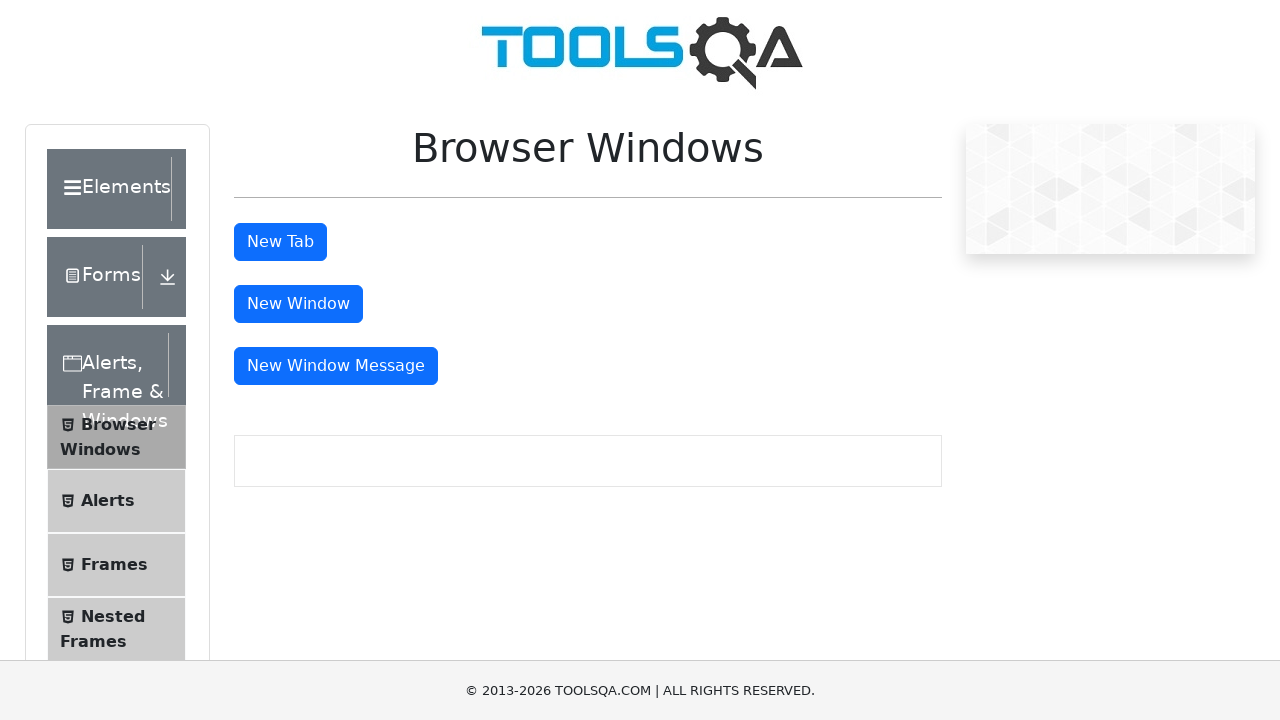

Clicked tab button to open new tab at (280, 242) on #tabButton
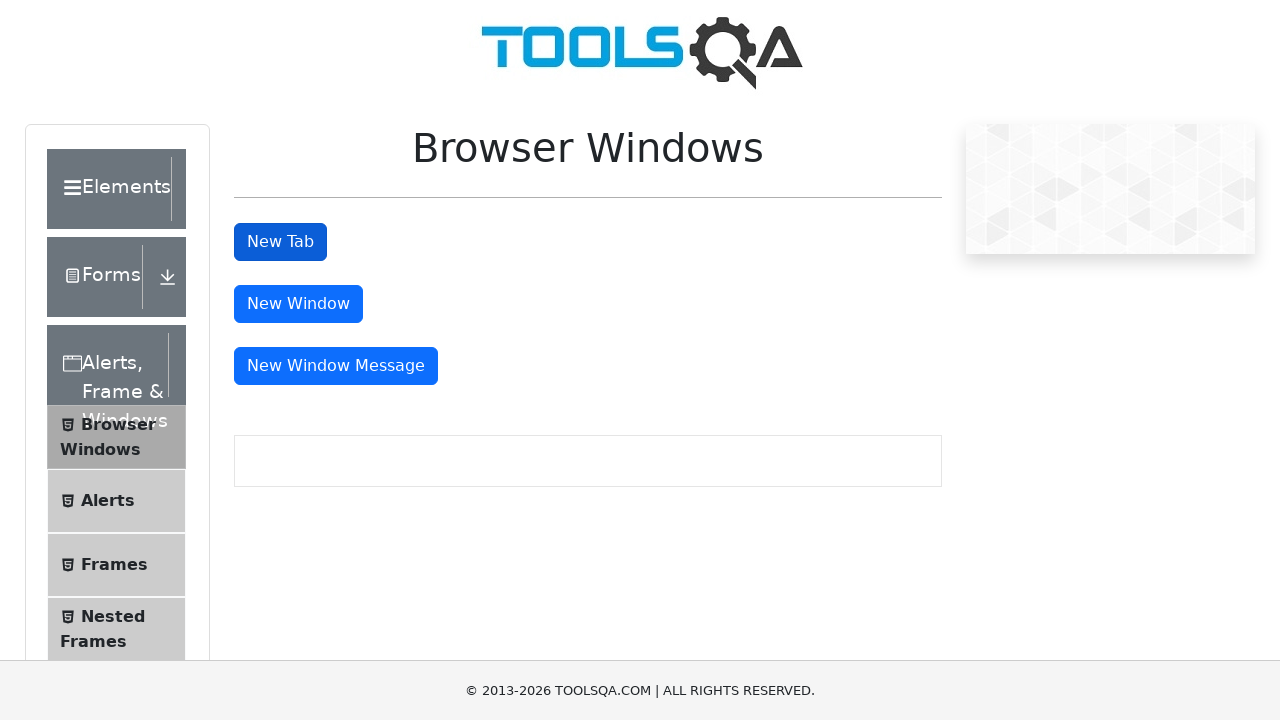

New tab page object obtained
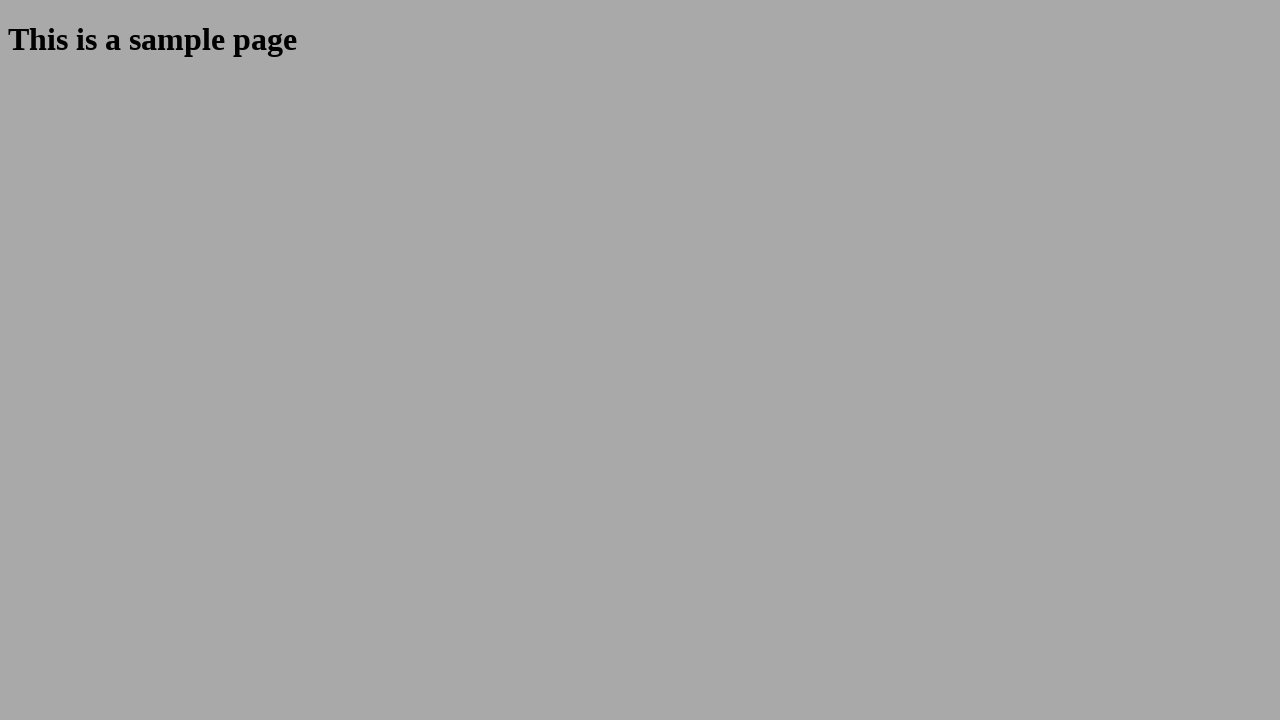

New tab page loaded completely
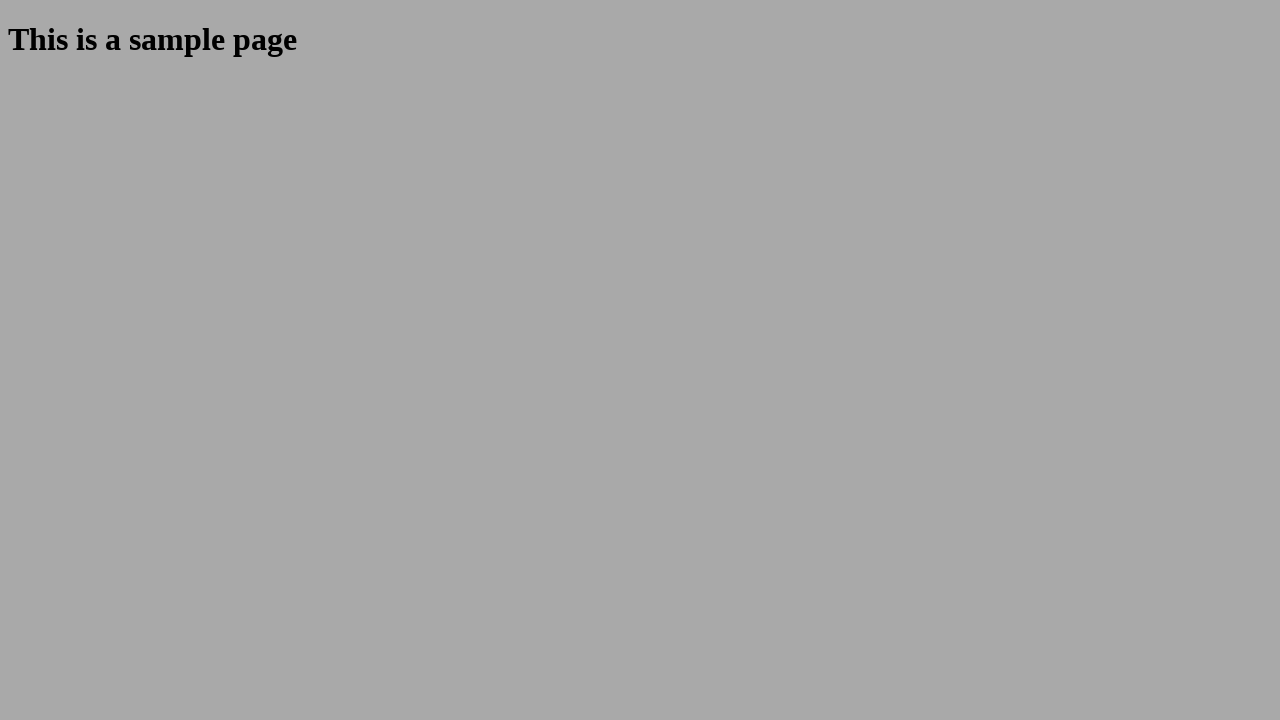

Verified sample page content in new tab
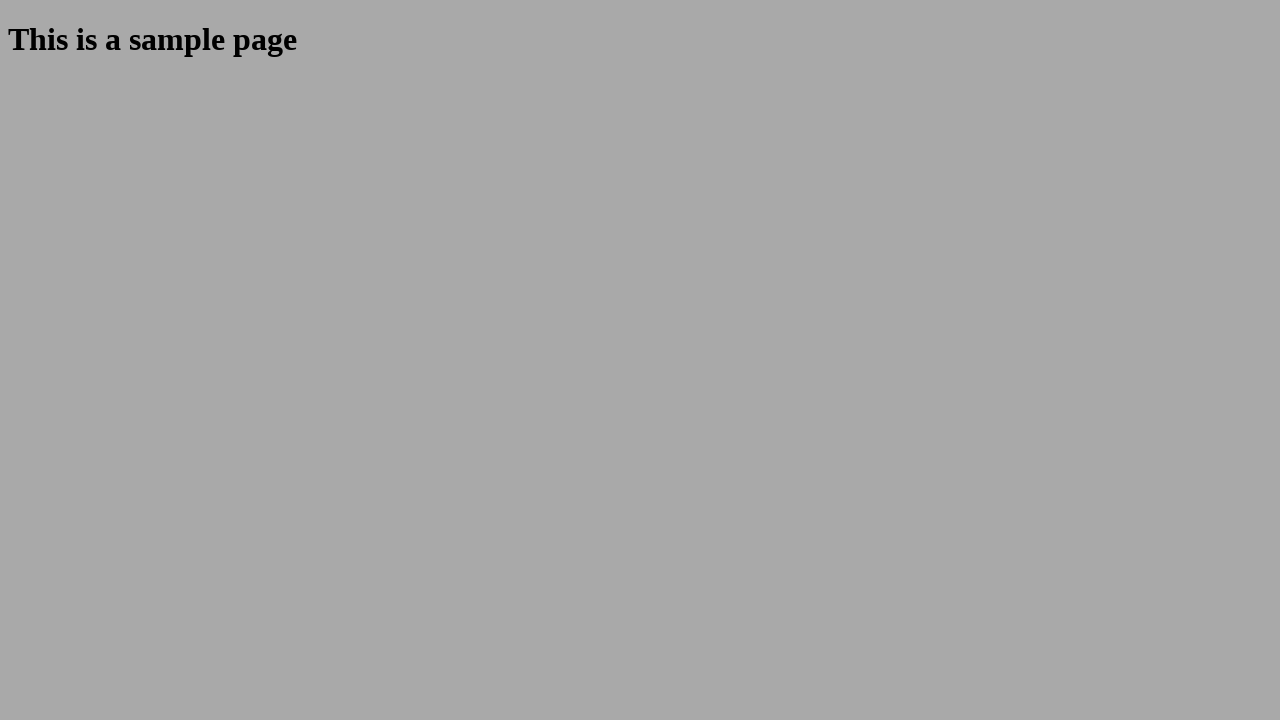

Closed new tab
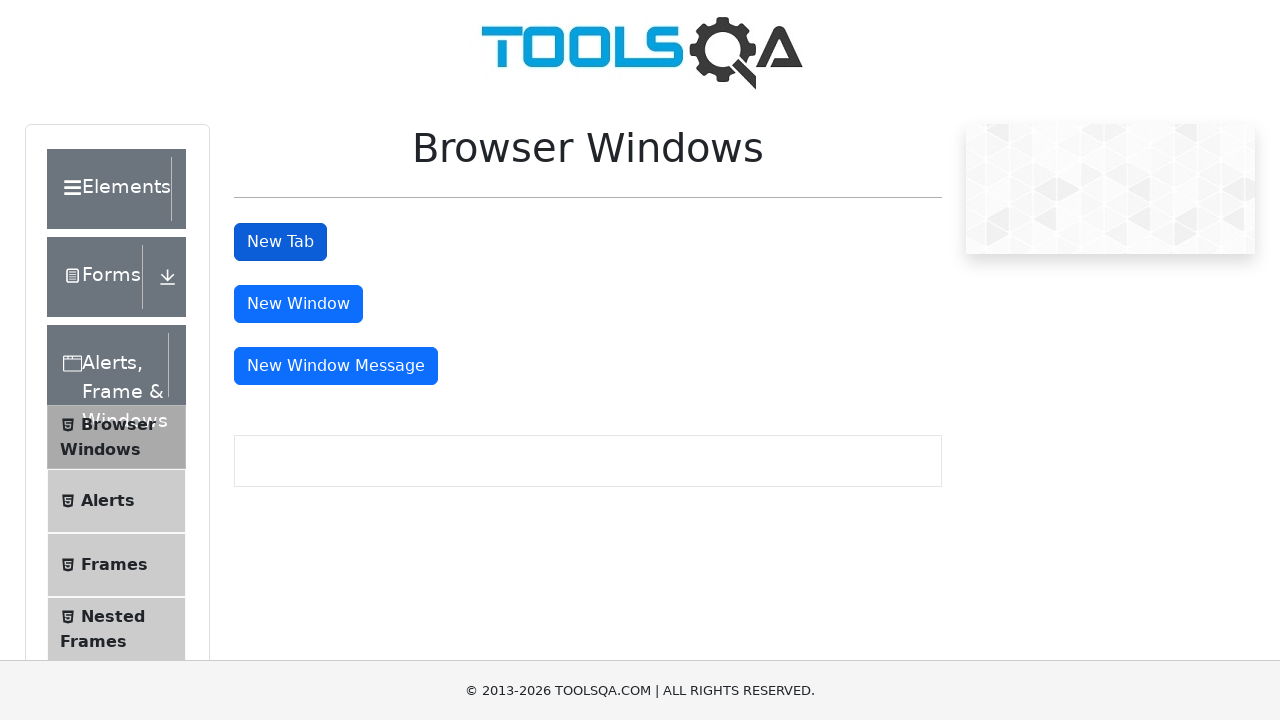

Clicked window button to open new window at (298, 304) on #windowButton
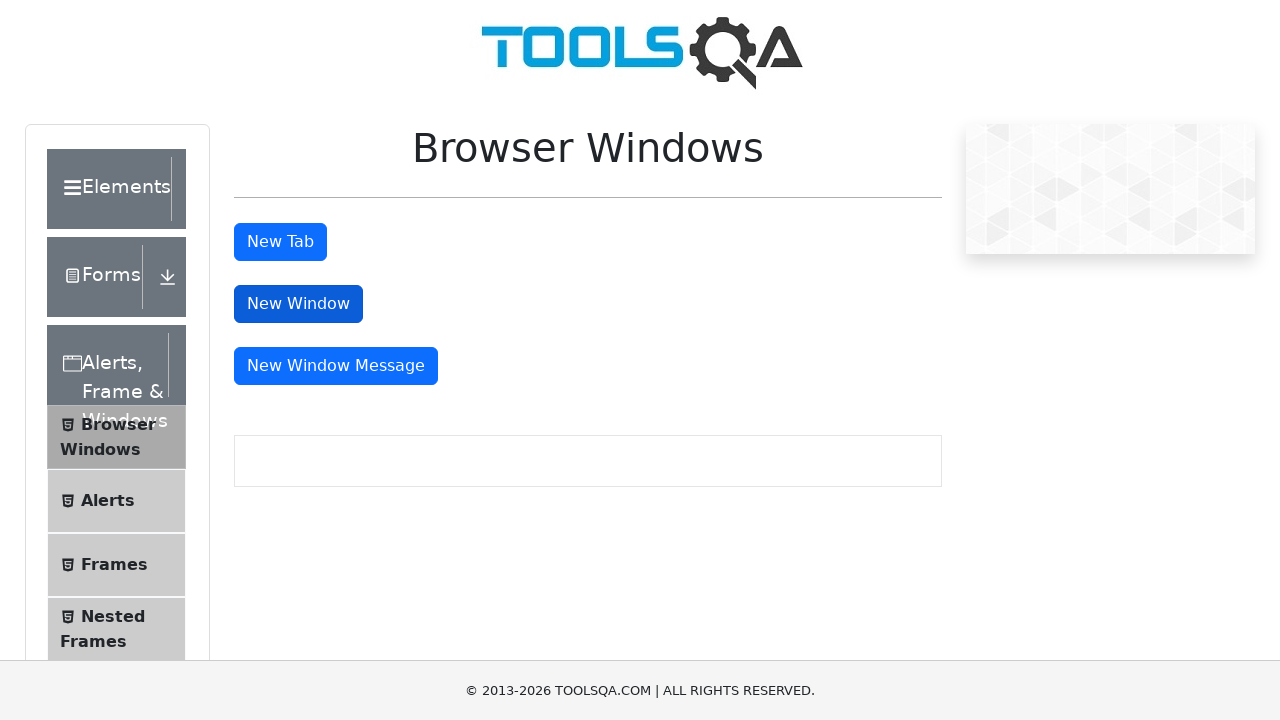

New window page object obtained
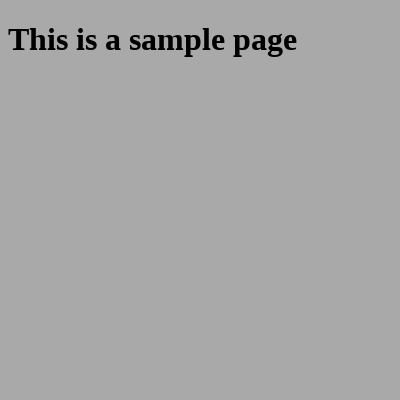

New window page loaded completely
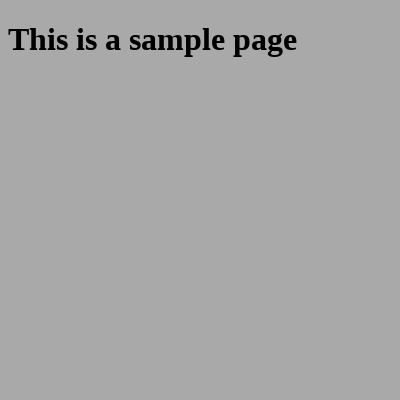

Verified sample page content in new window
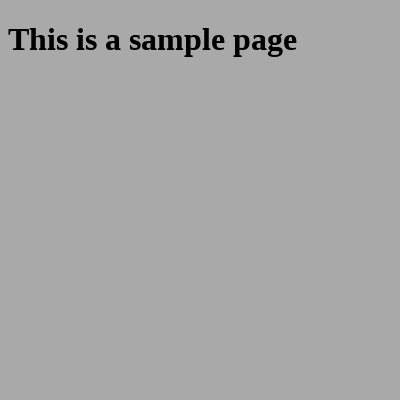

Closed new window, returned to original browser window
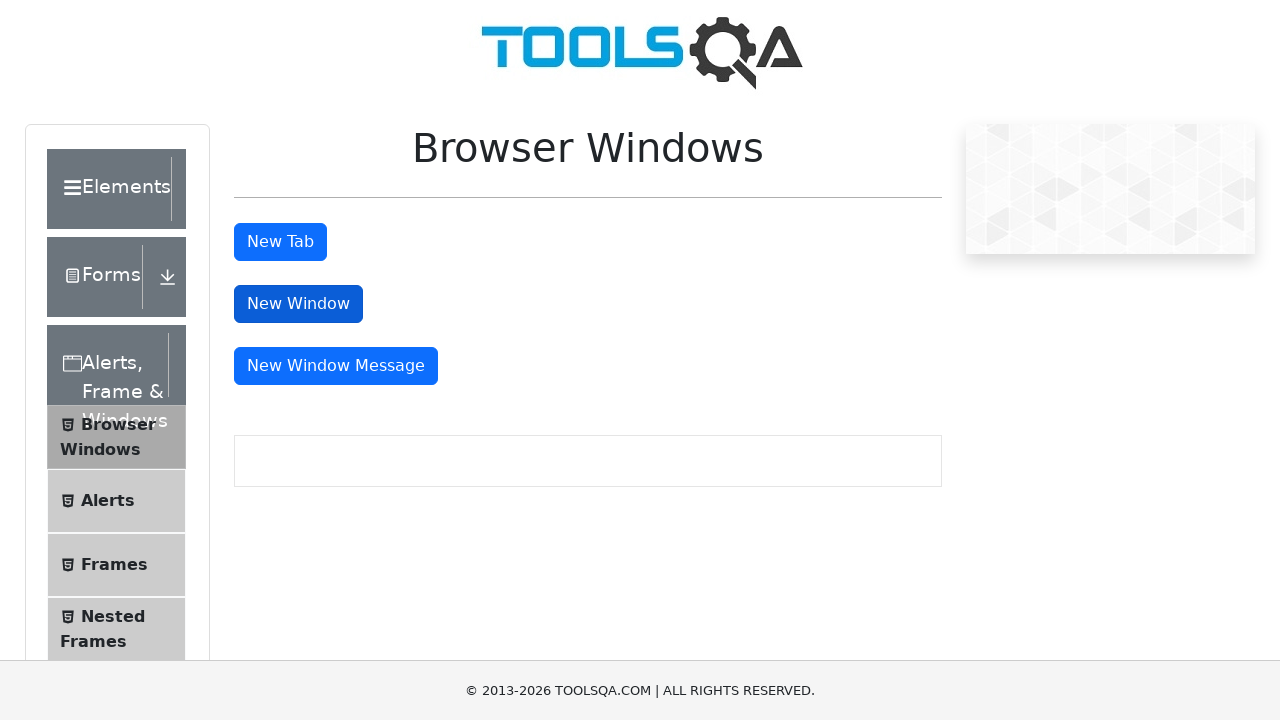

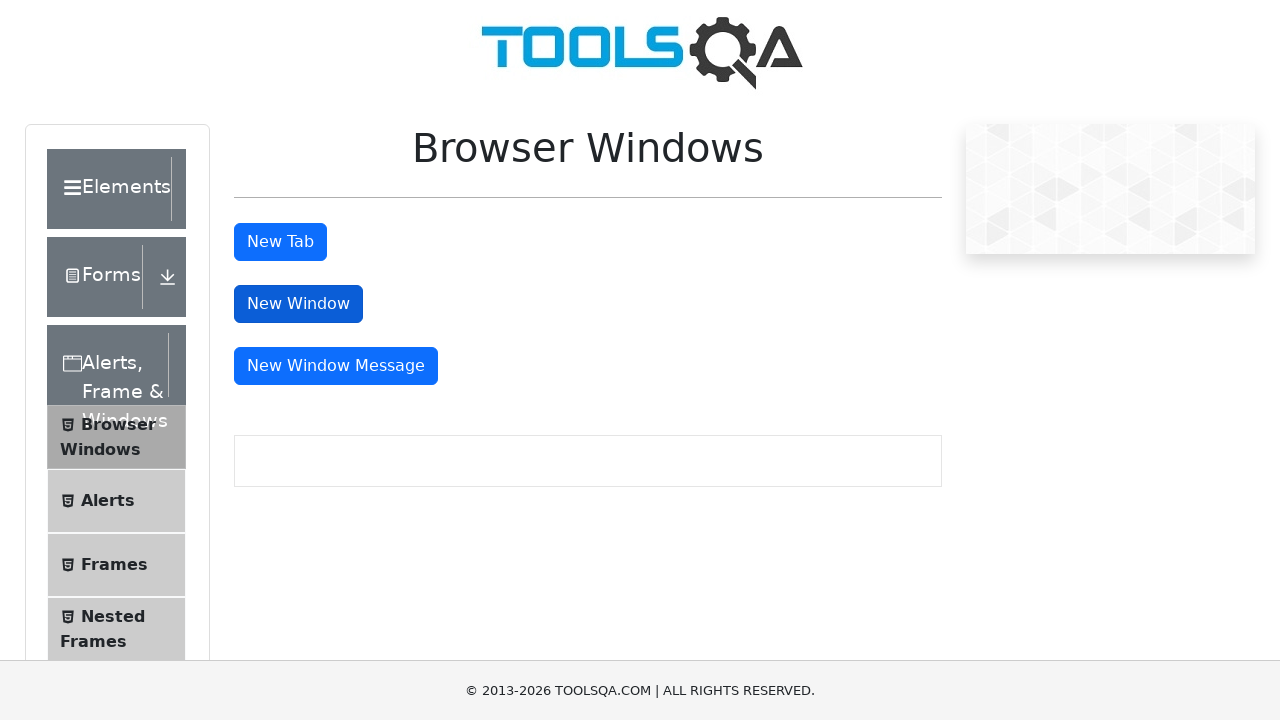